Tests drag and drop functionality by navigating to the drag and drop page and dragging element A to element B's position

Starting URL: https://the-internet.herokuapp.com

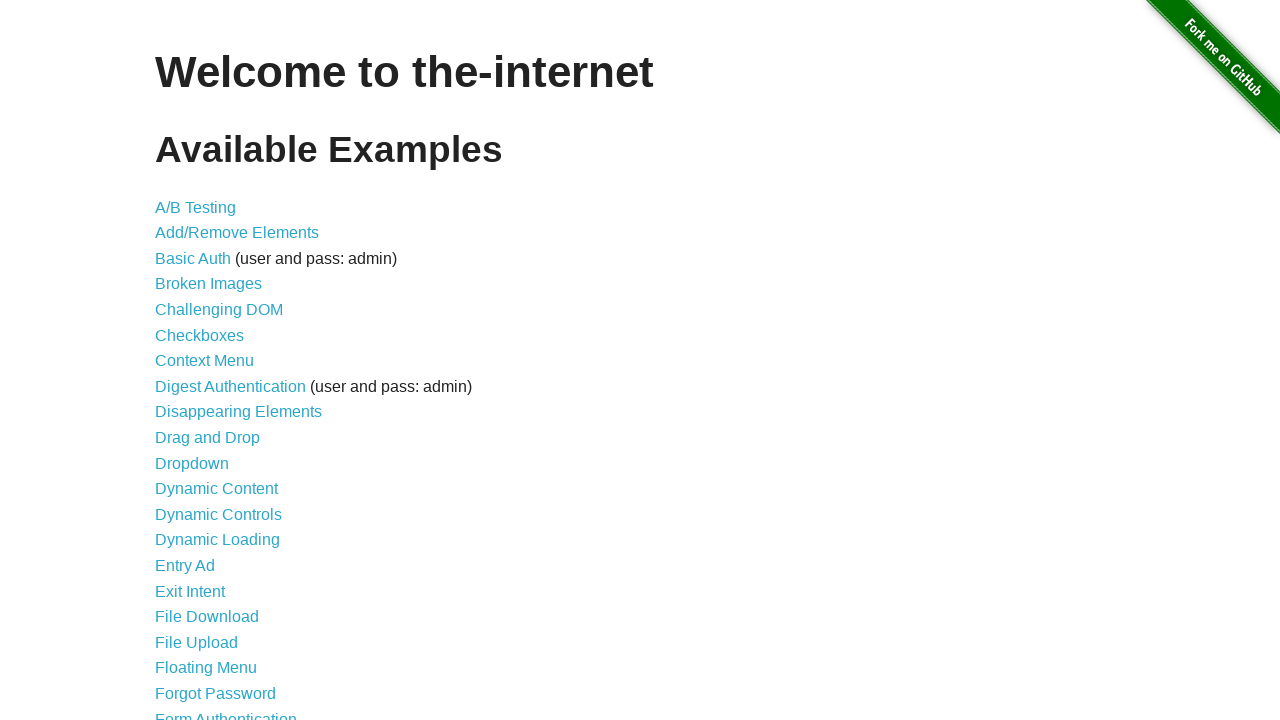

Clicked on 'Drag and Drop' link to navigate to drag and drop page at (208, 438) on text=Drag and Drop
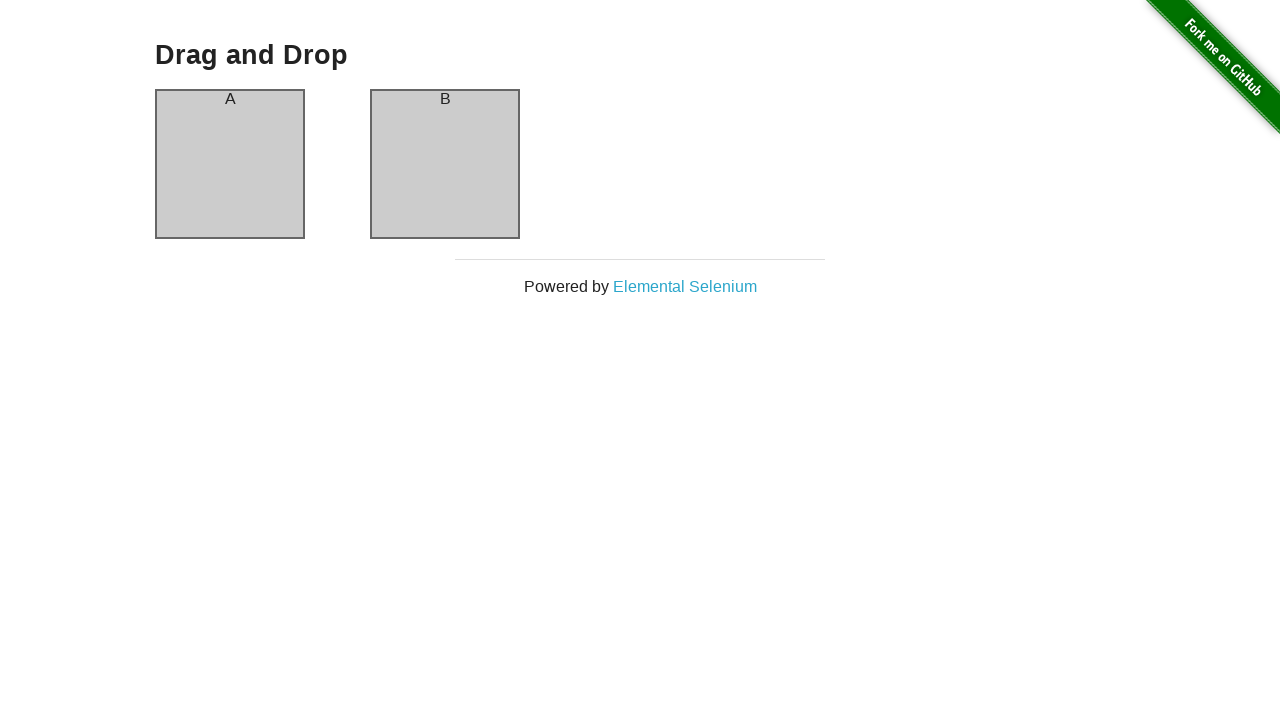

Drag and drop element A loaded and is visible
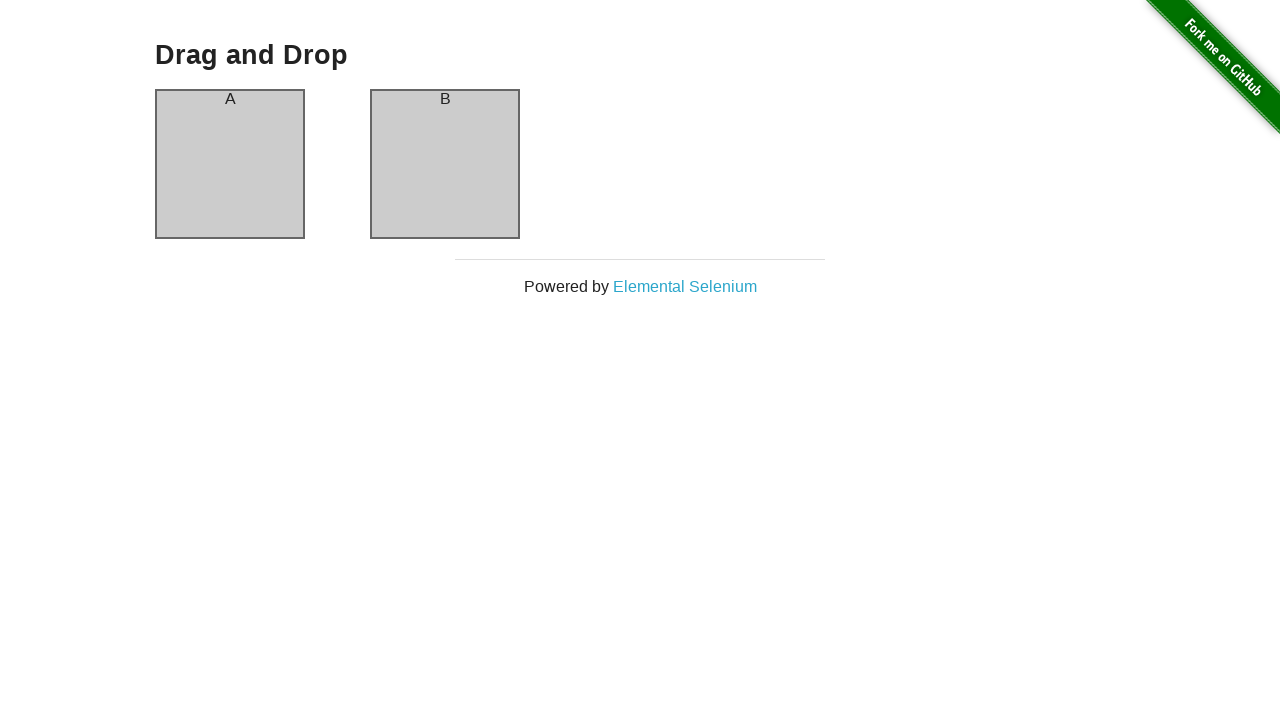

Located element A (column-a)
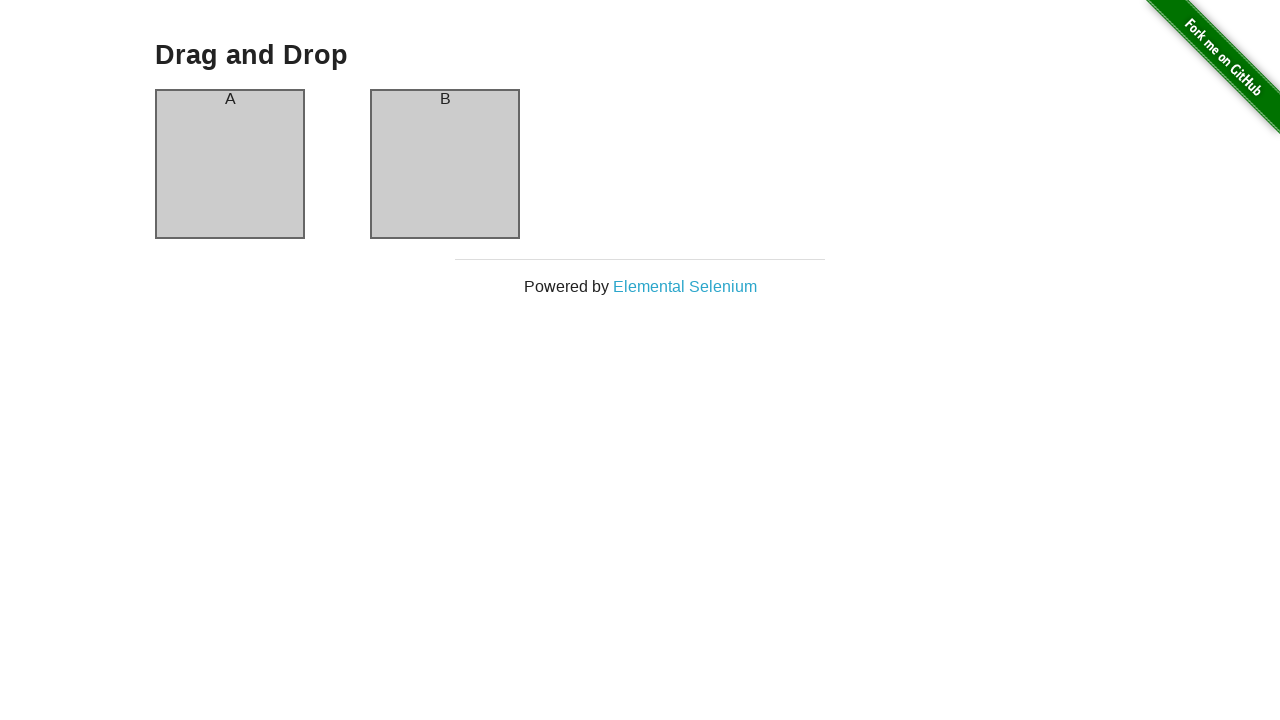

Located element B (column-b)
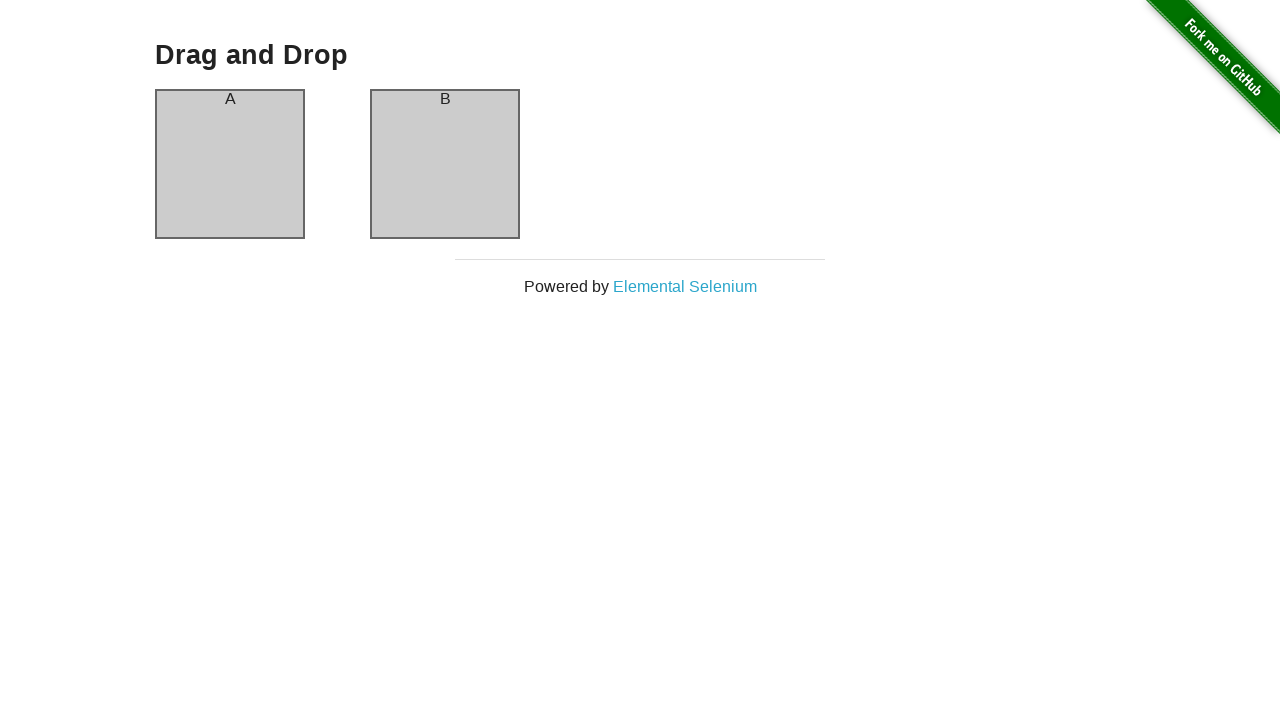

Dragged element A to element B's position at (445, 164)
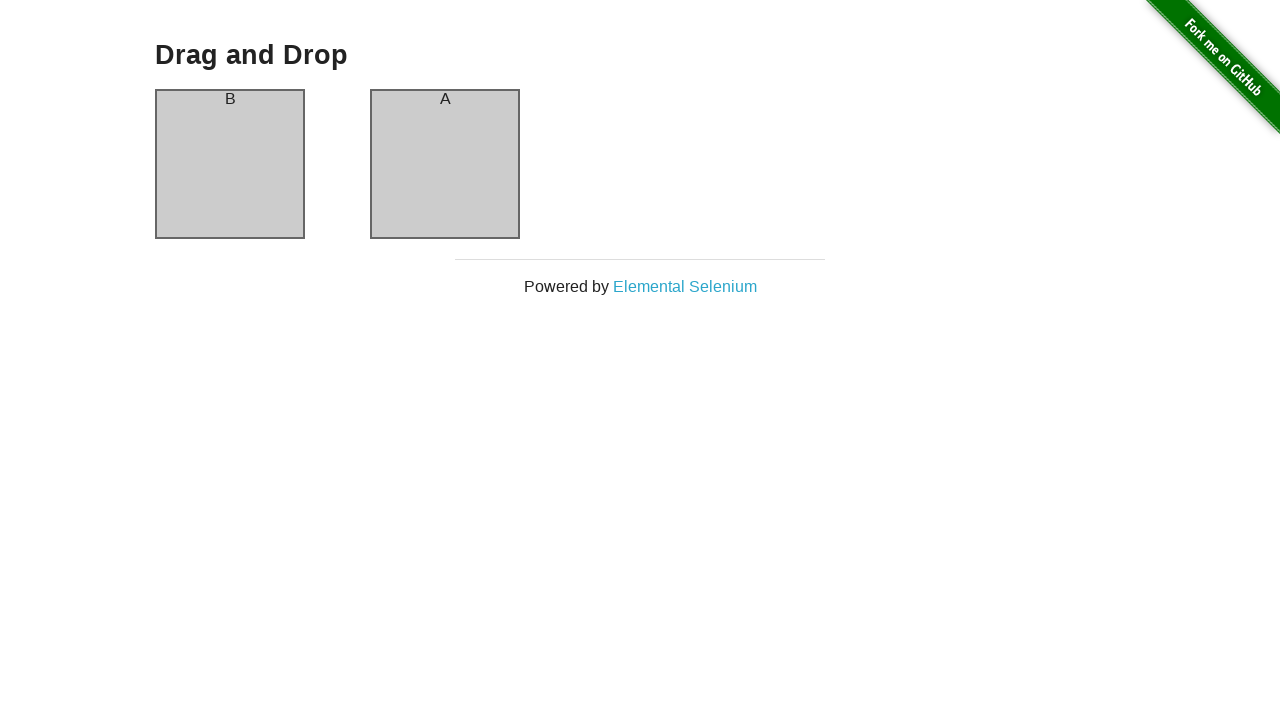

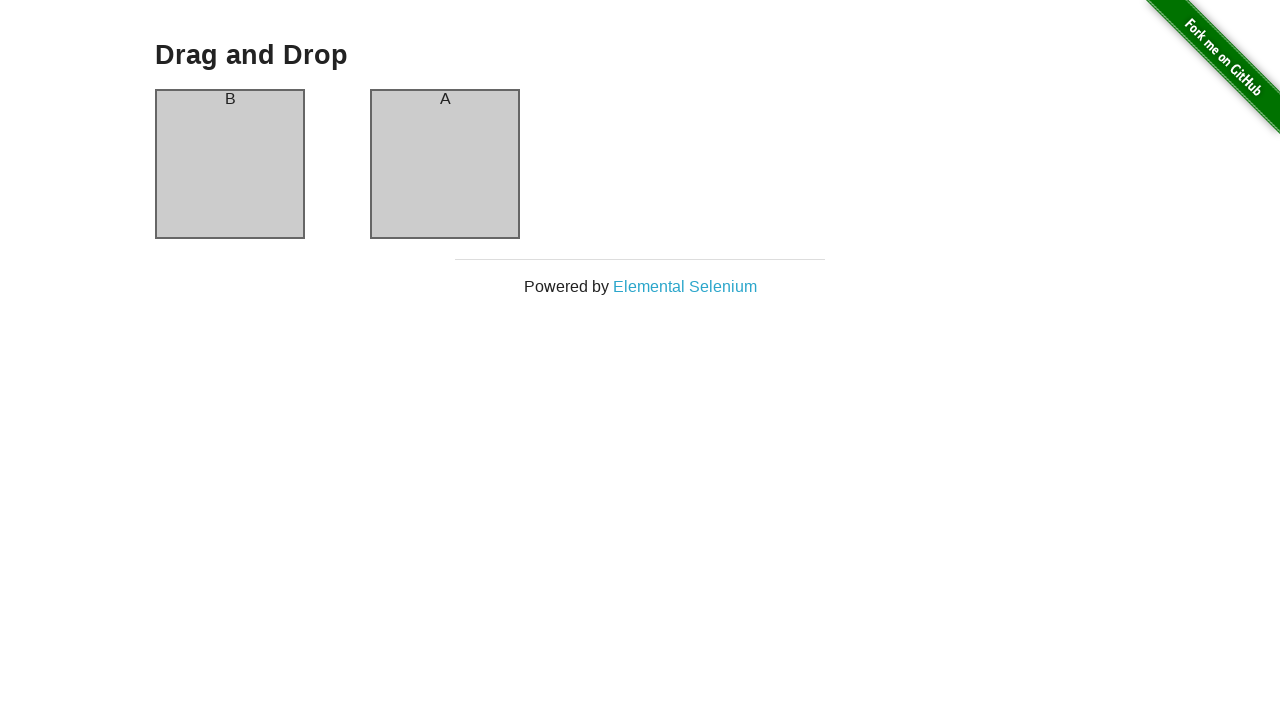